Opens YouTube homepage and verifies the page title is "YouTube"

Starting URL: https://www.youtube.com/

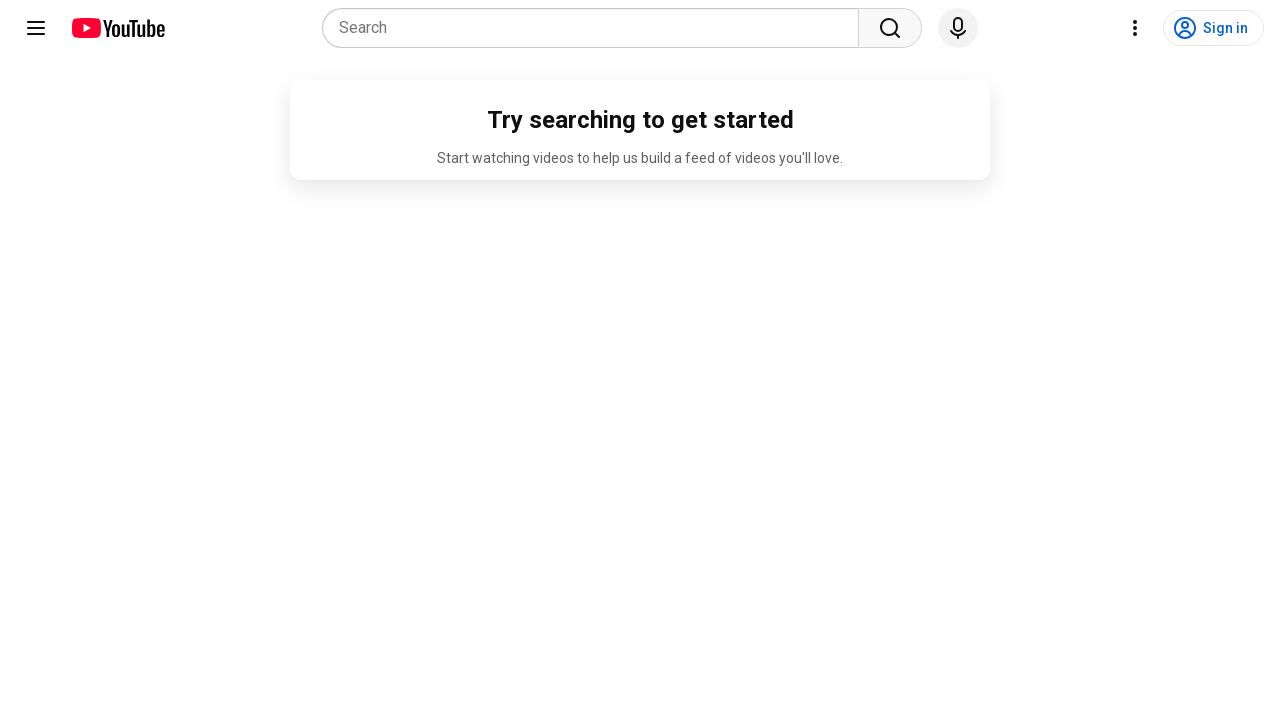

Navigated to YouTube homepage
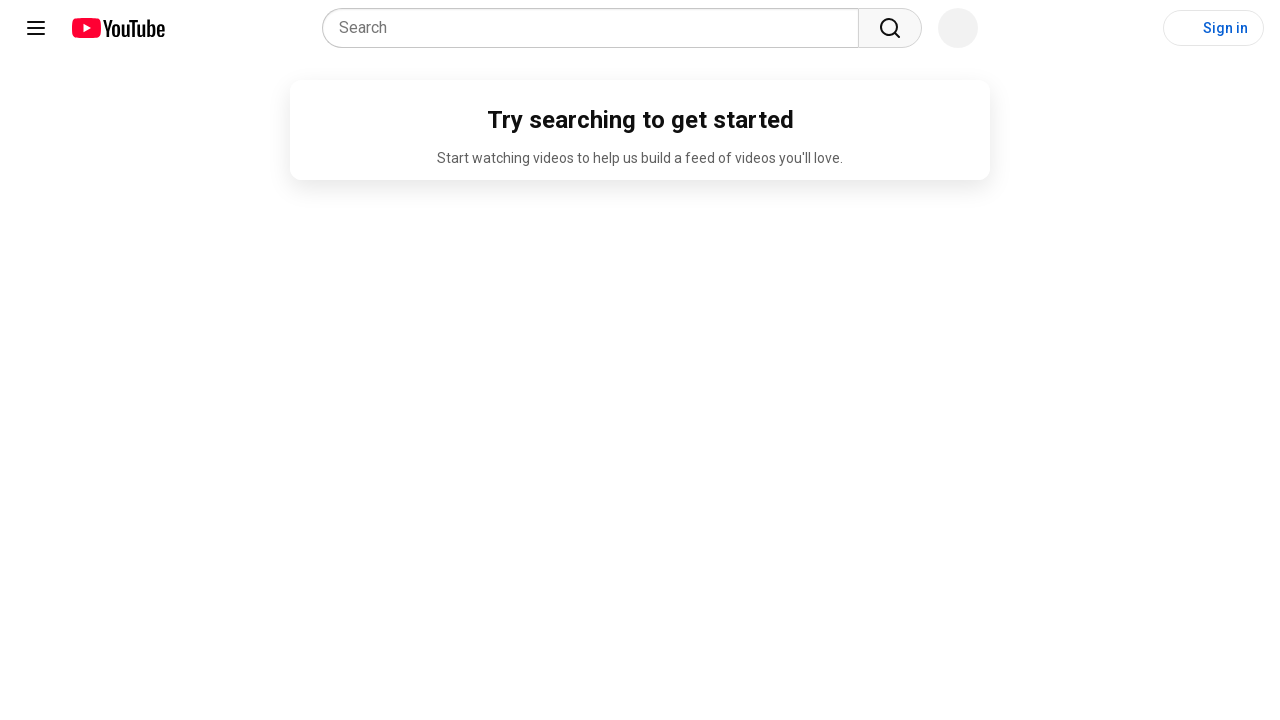

Verified page title is 'YouTube'
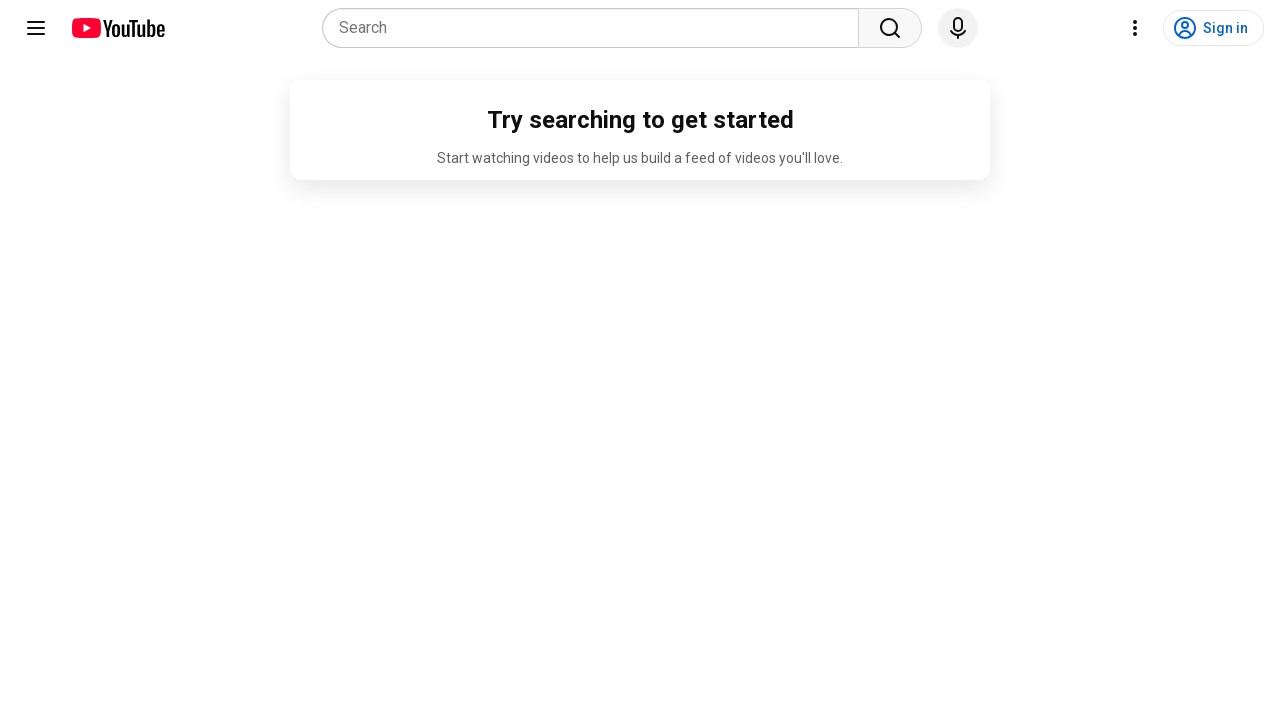

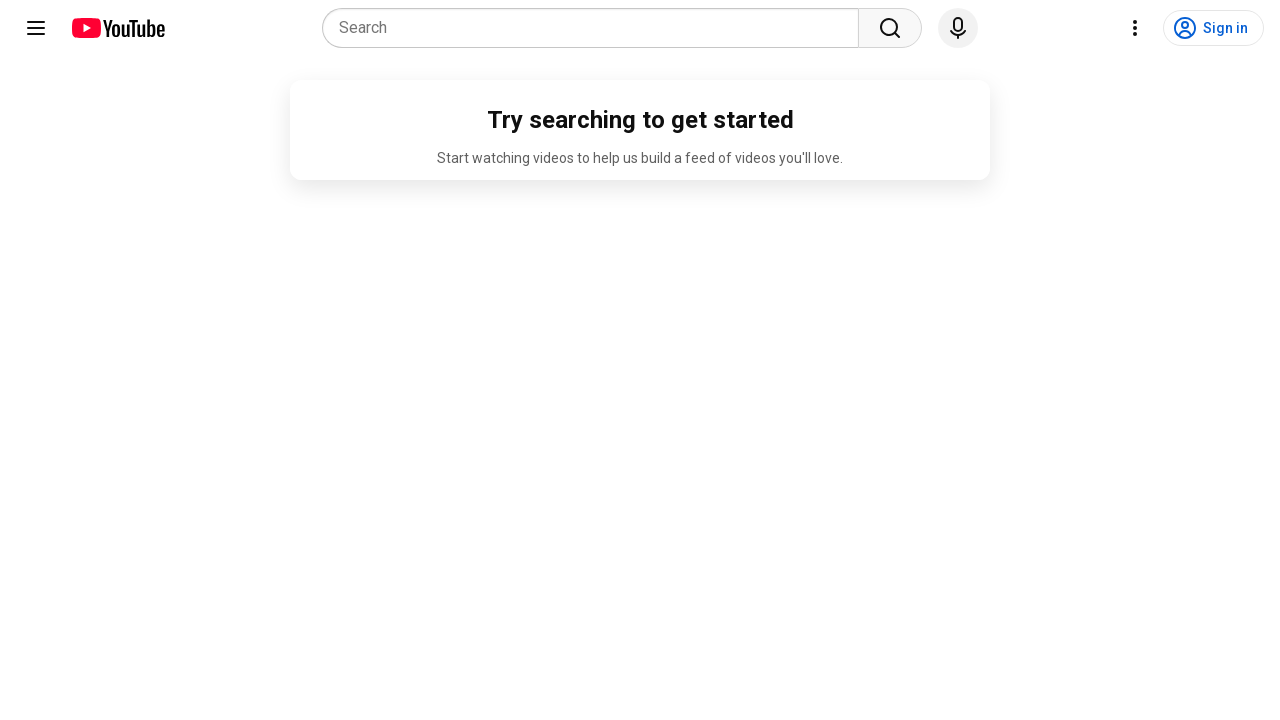